Navigates to Freshworks website and clicks on a Free Trial link using FluentWait to handle element loading

Starting URL: https://www.freshworks.com/

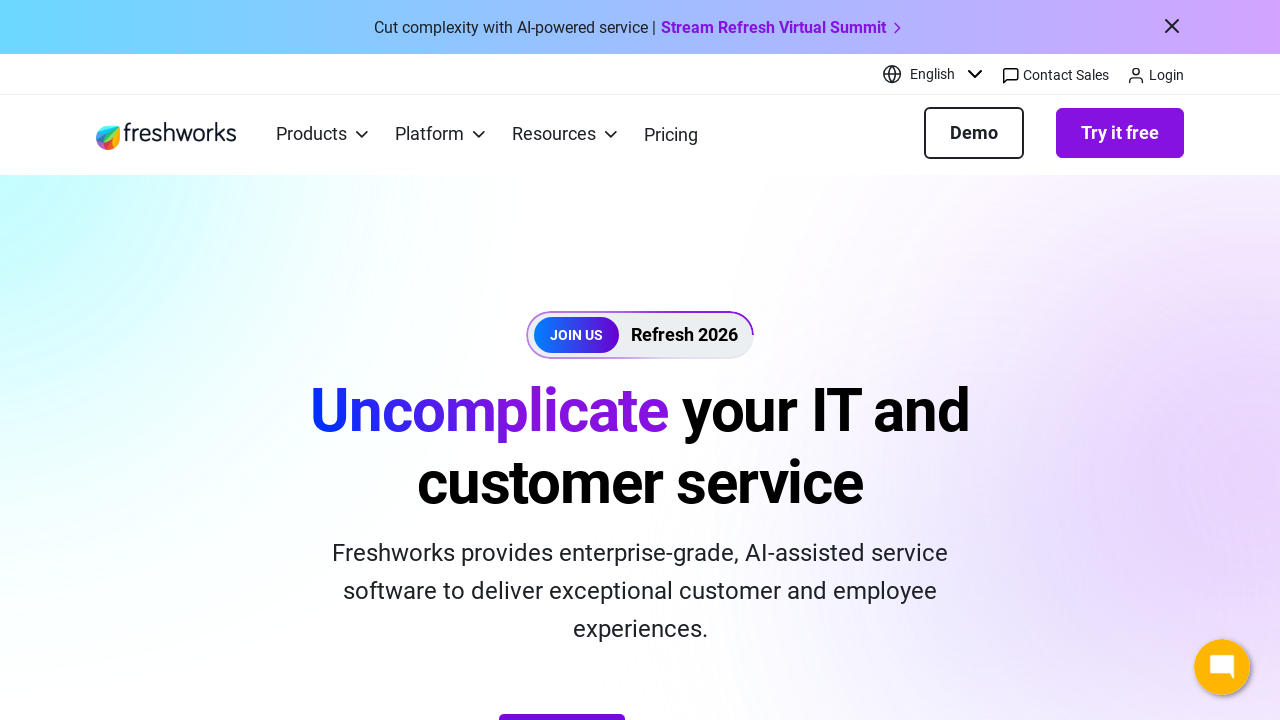

Navigated to Freshworks website
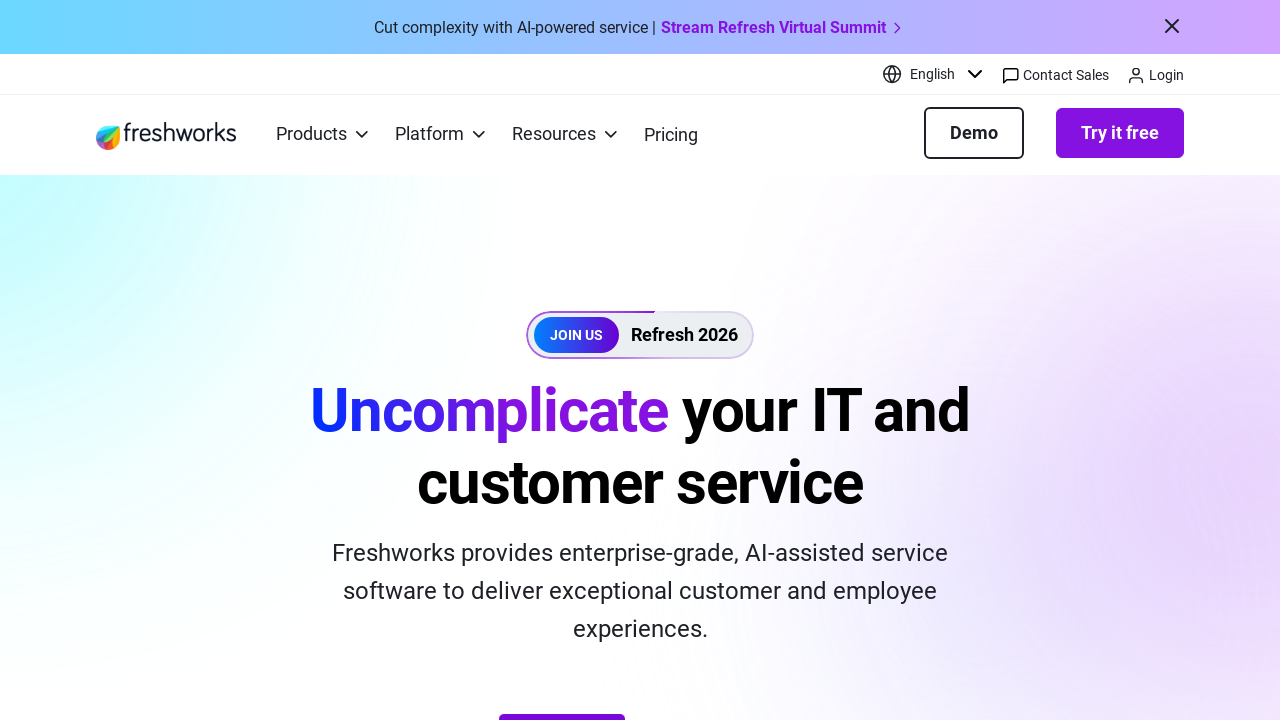

Clicked Free Trial link using regex text matcher at (365, 360) on text=/free.*trial/i
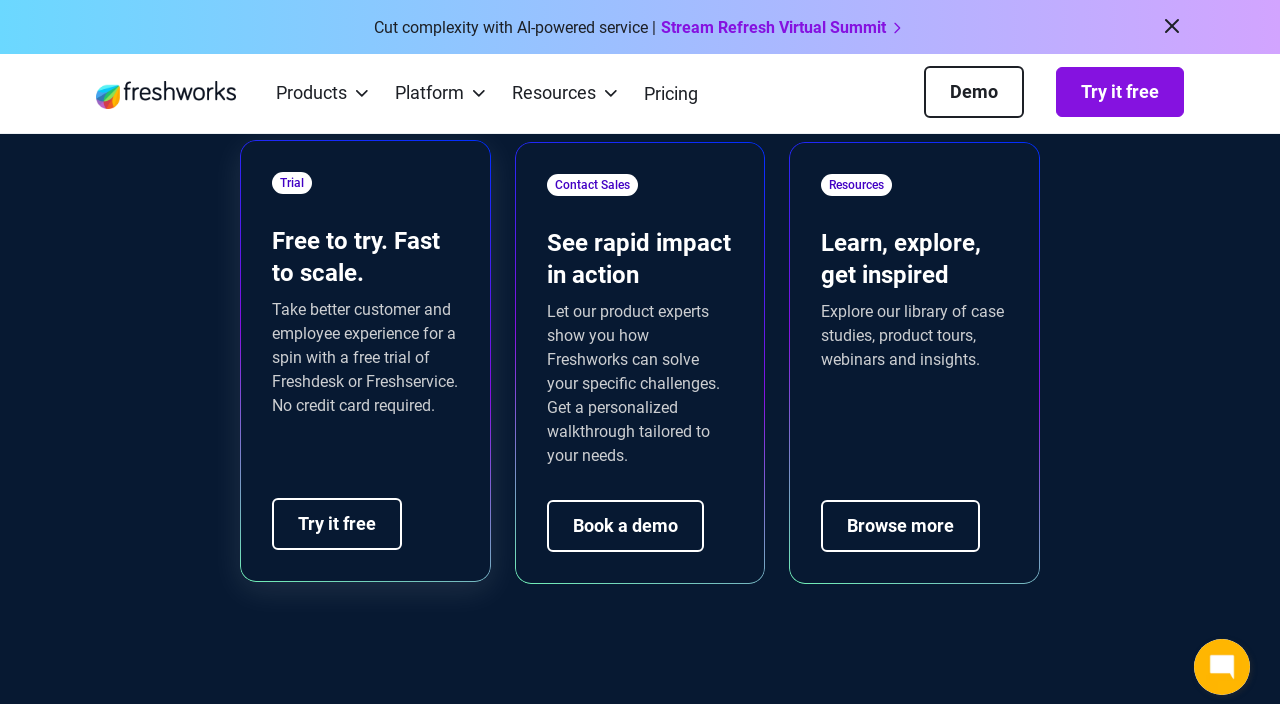

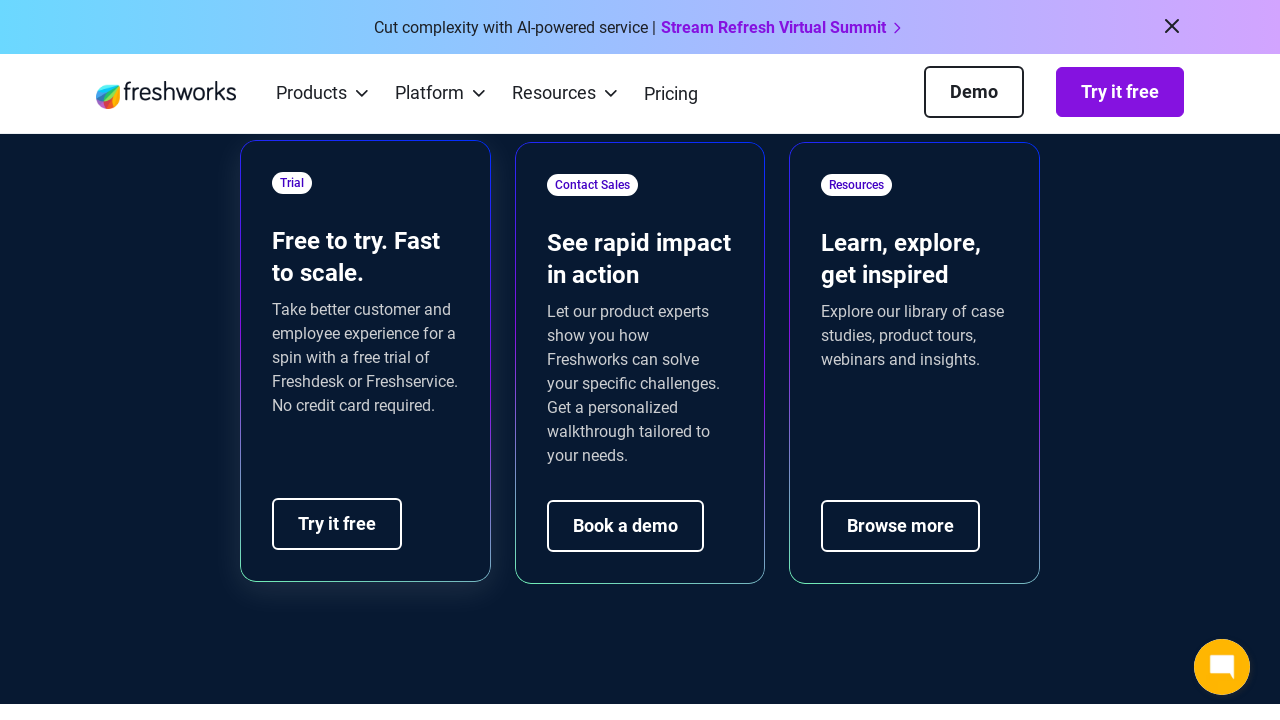